Tests that other controls are hidden when editing a todo item

Starting URL: https://demo.playwright.dev/todomvc

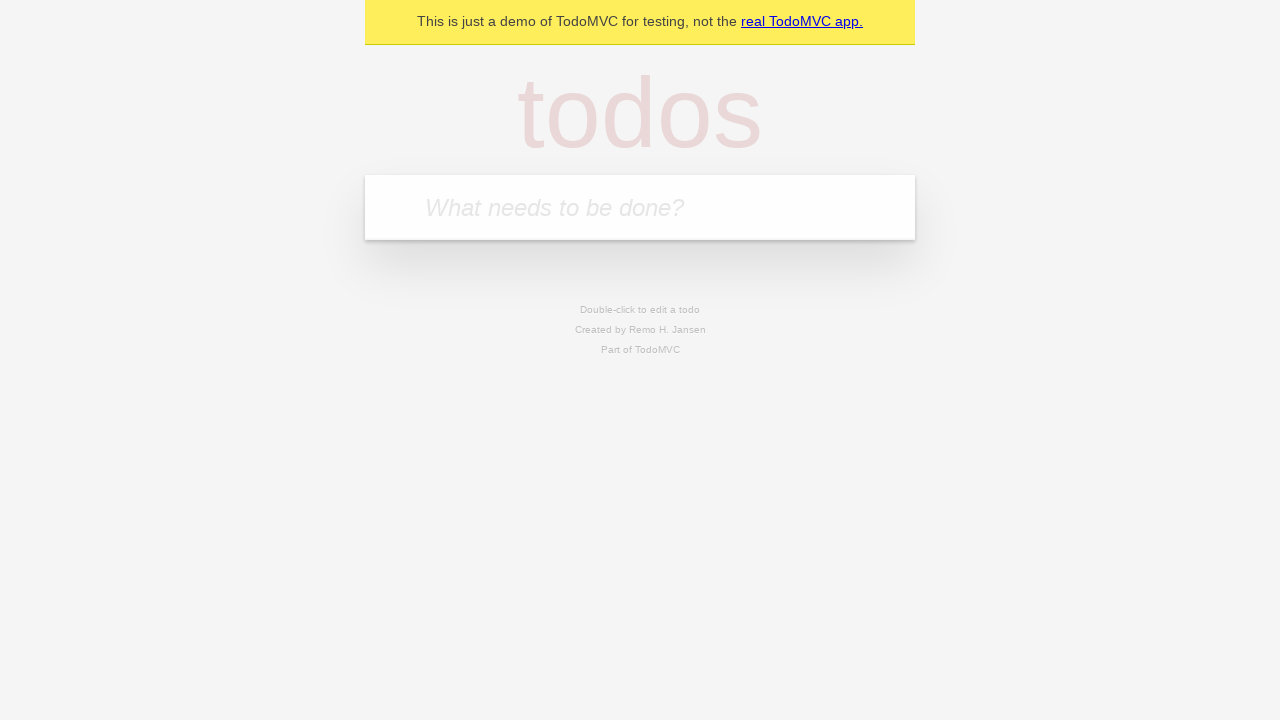

Located the 'What needs to be done?' input field
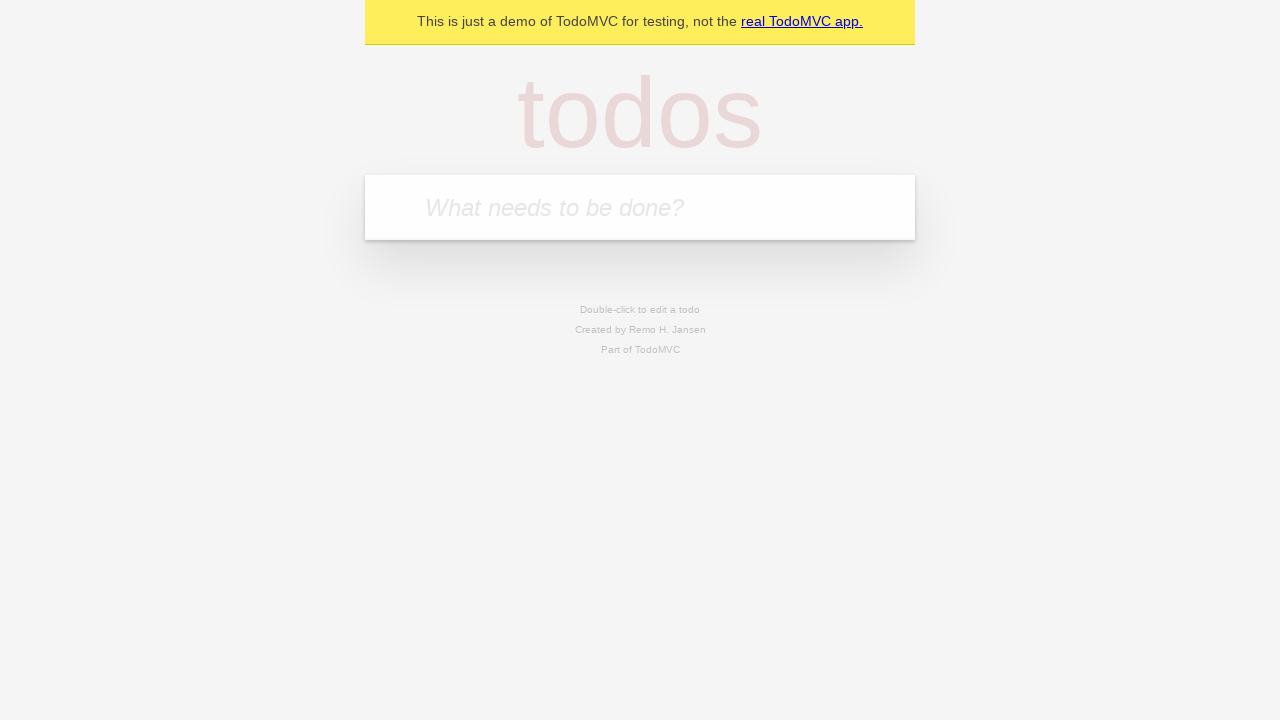

Filled todo input with 'buy some cheese' on internal:attr=[placeholder="What needs to be done?"i]
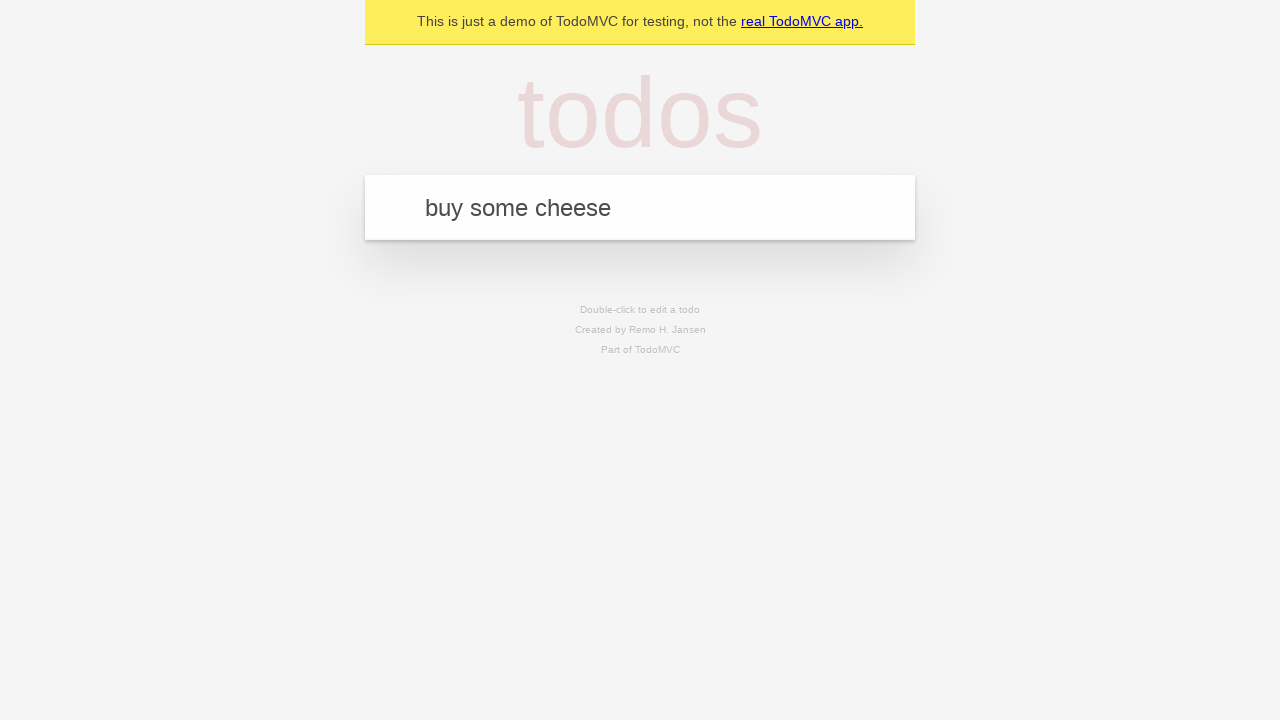

Pressed Enter to create todo 'buy some cheese' on internal:attr=[placeholder="What needs to be done?"i]
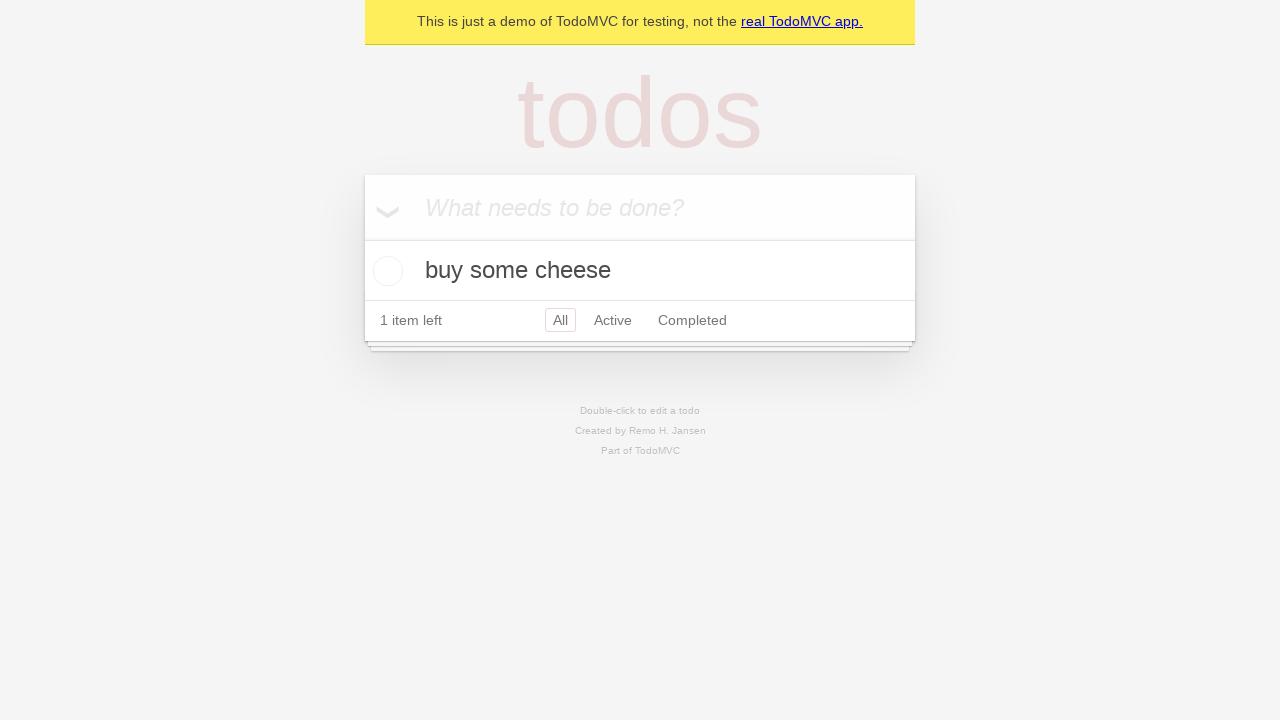

Filled todo input with 'feed the cat' on internal:attr=[placeholder="What needs to be done?"i]
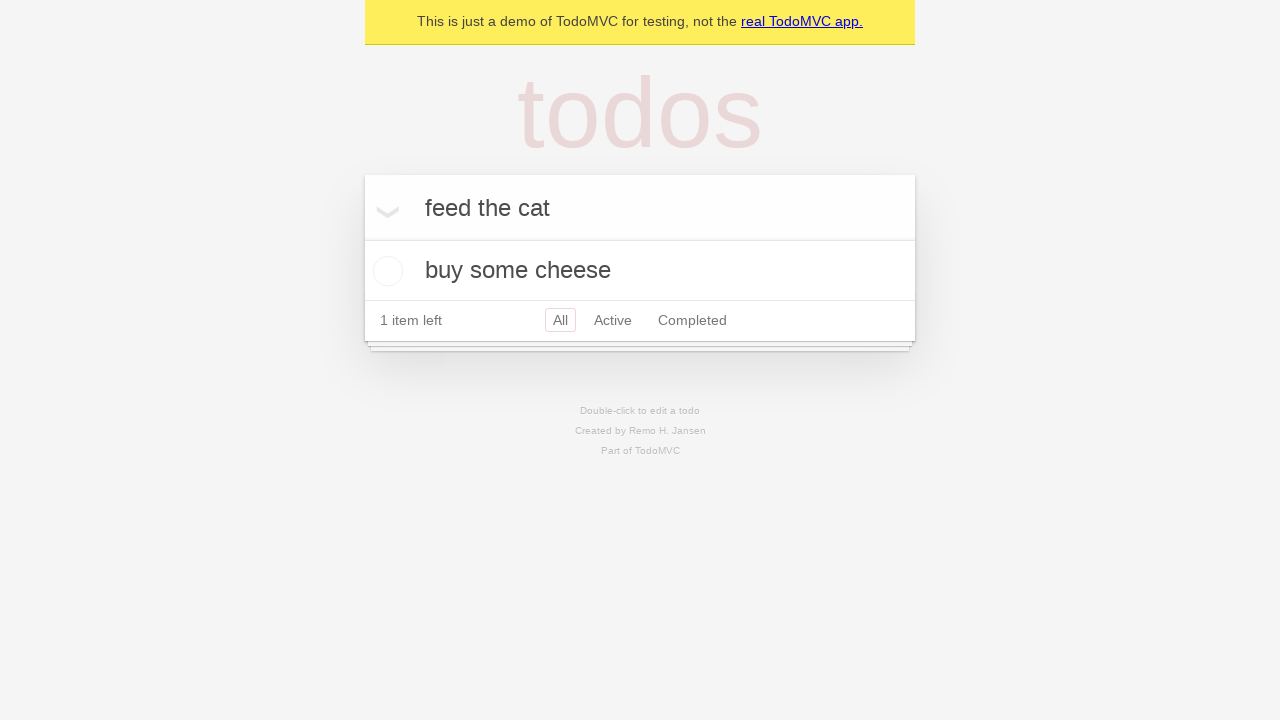

Pressed Enter to create todo 'feed the cat' on internal:attr=[placeholder="What needs to be done?"i]
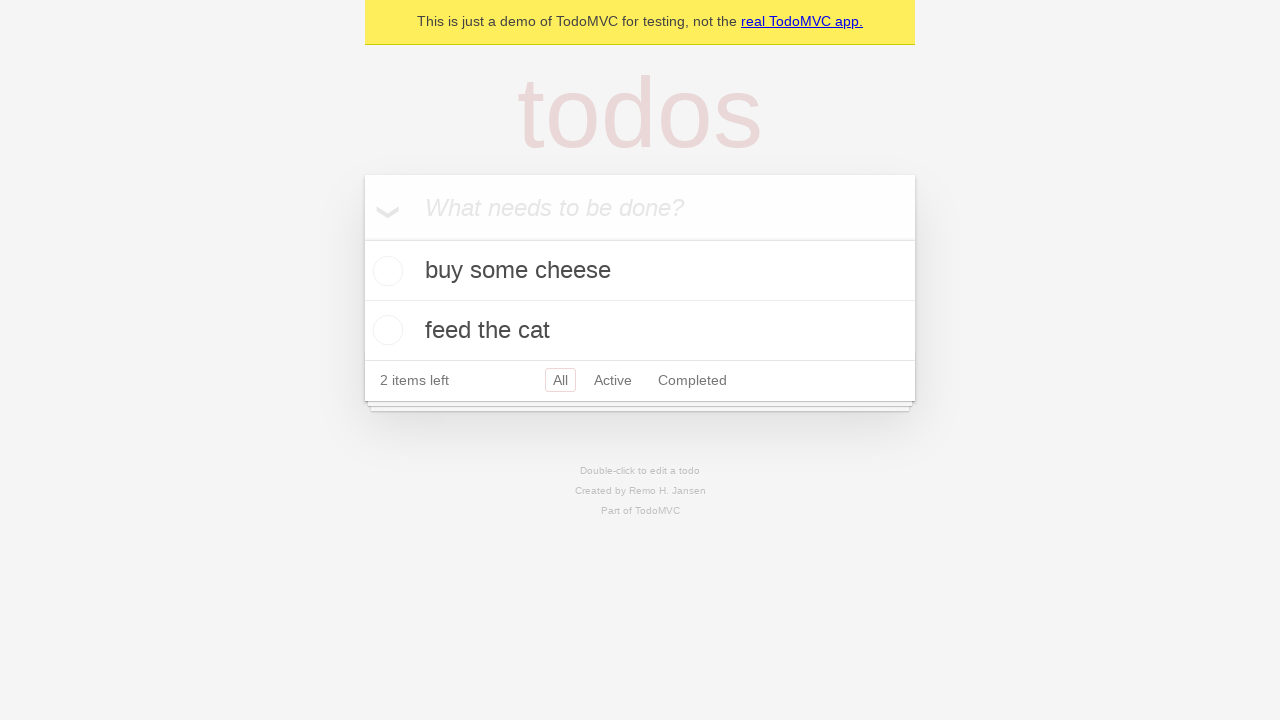

Filled todo input with 'book a doctors appointment' on internal:attr=[placeholder="What needs to be done?"i]
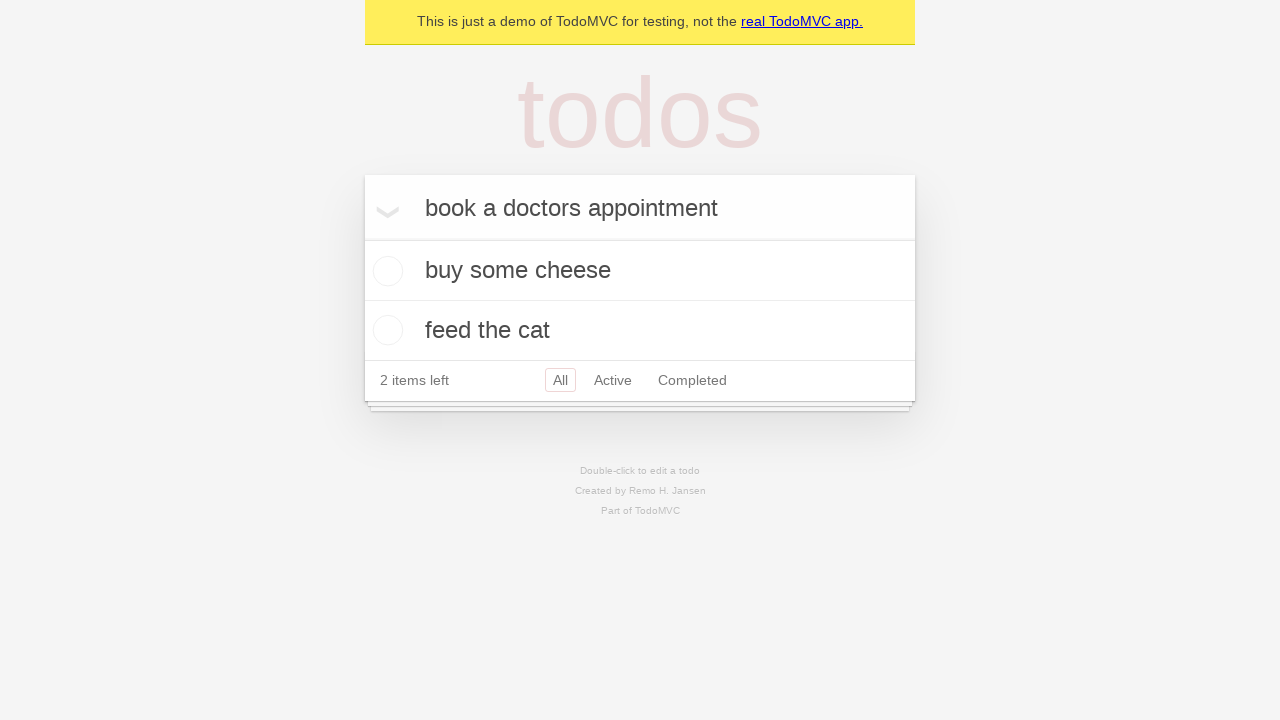

Pressed Enter to create todo 'book a doctors appointment' on internal:attr=[placeholder="What needs to be done?"i]
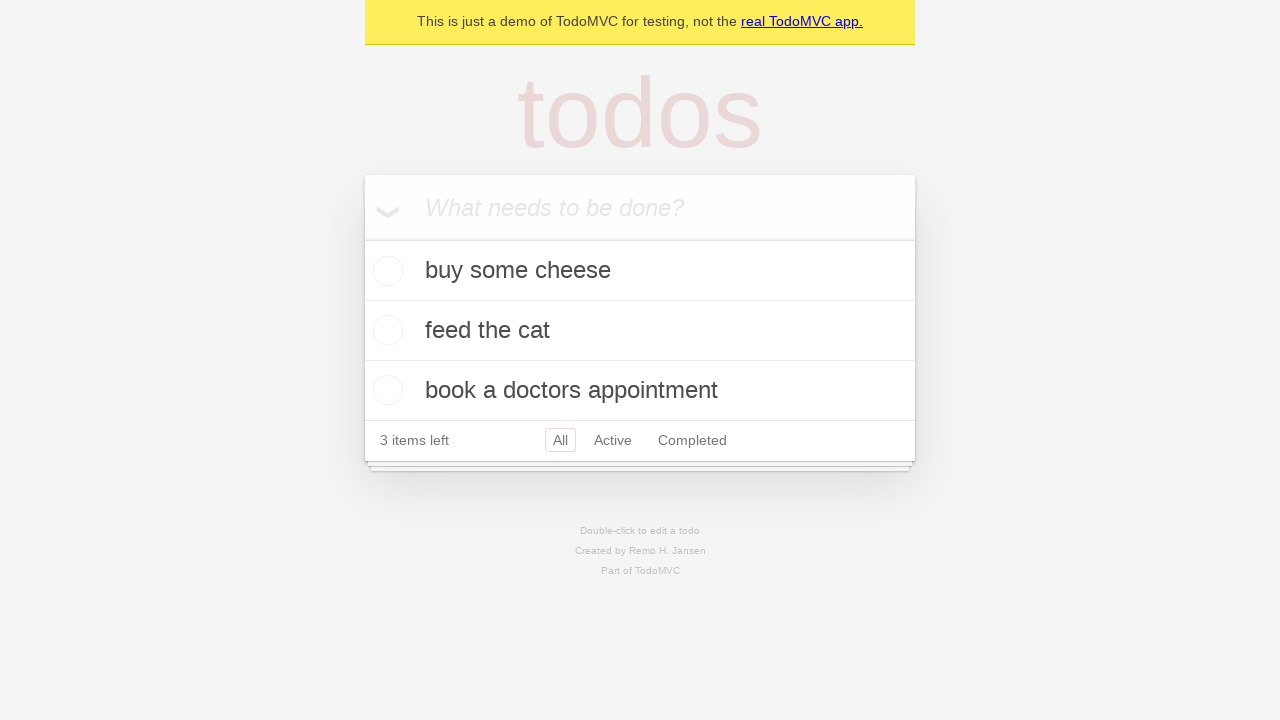

All 3 todo items loaded
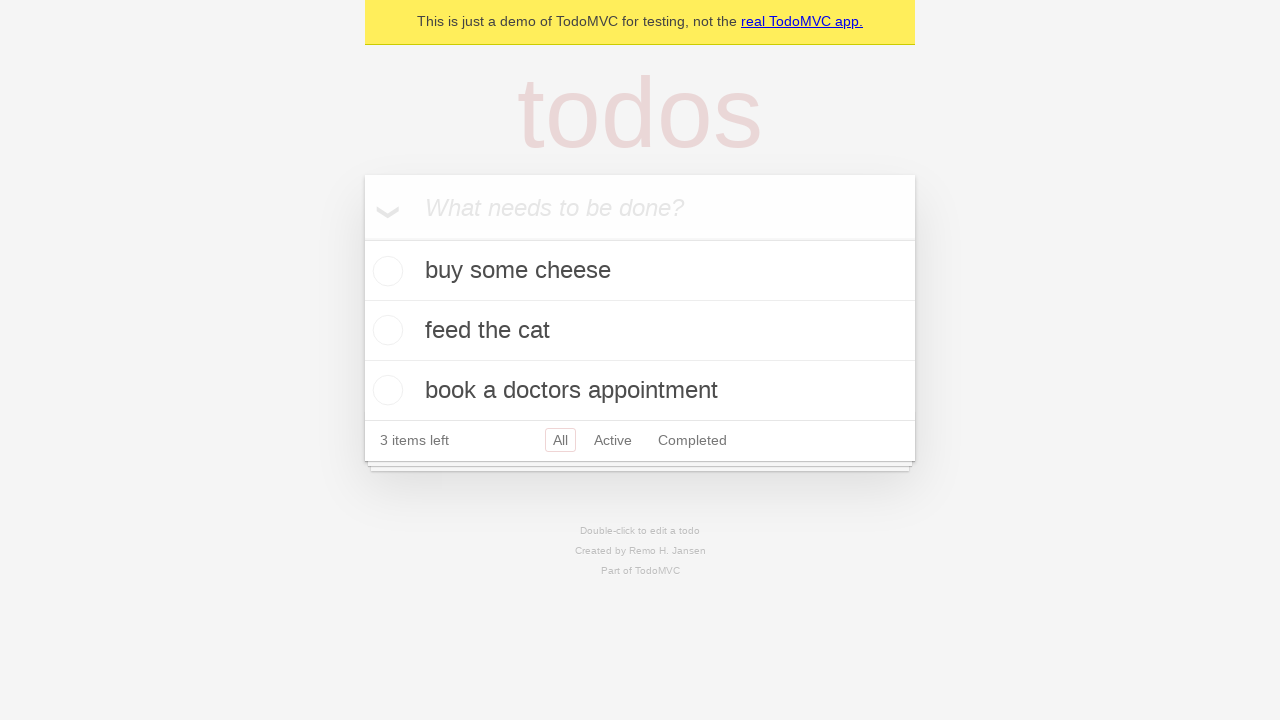

Located the second todo item (feed the cat)
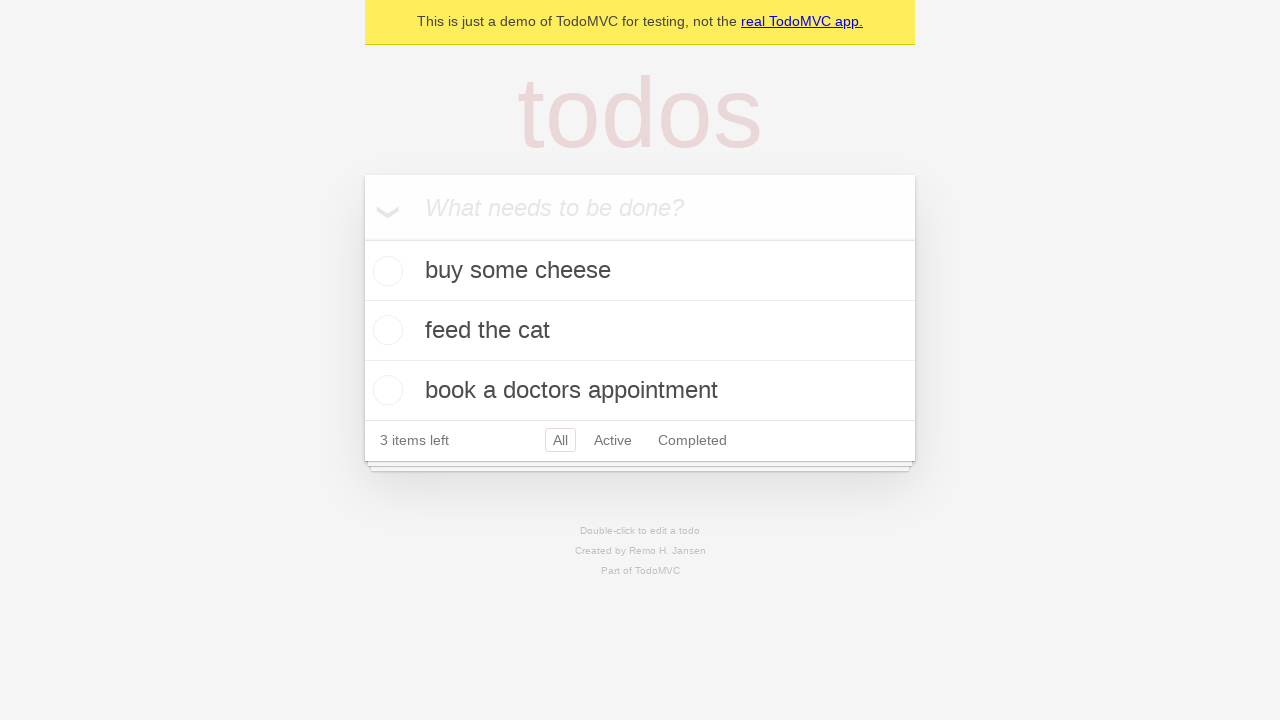

Double-clicked todo item to enter edit mode at (640, 331) on internal:testid=[data-testid="todo-item"s] >> nth=1
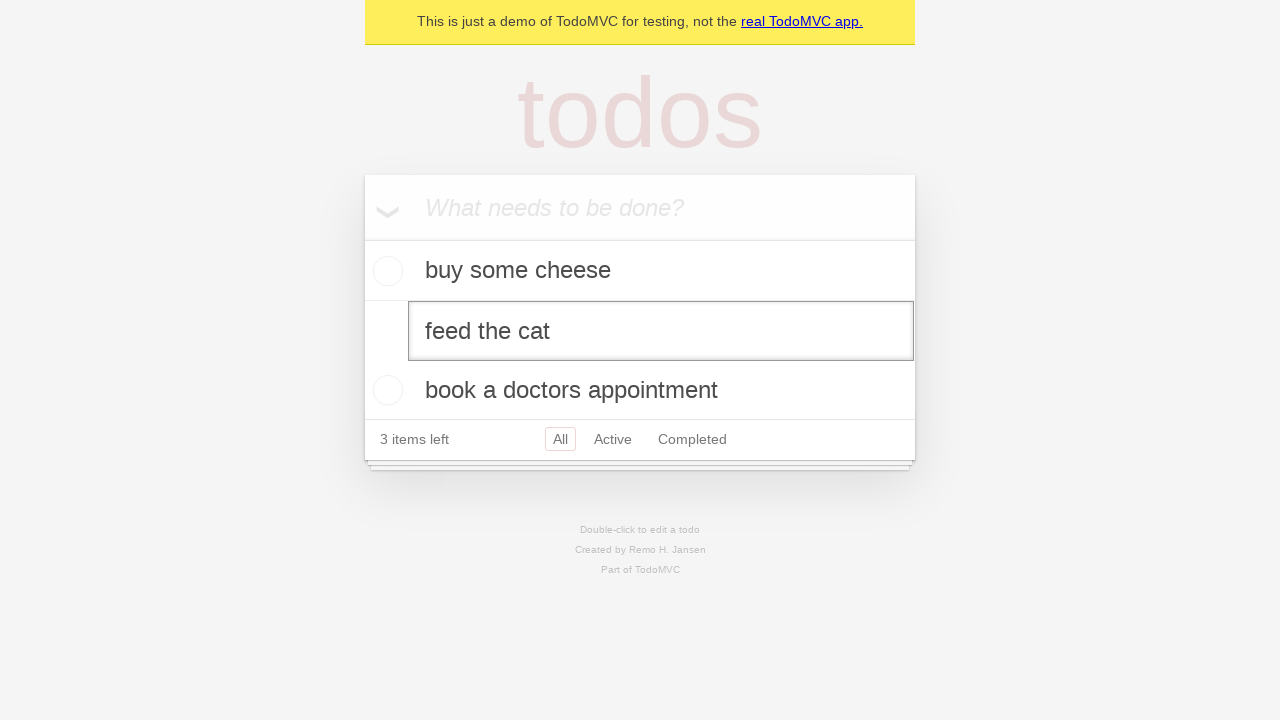

Edit textbox appeared - todo item is now in edit mode
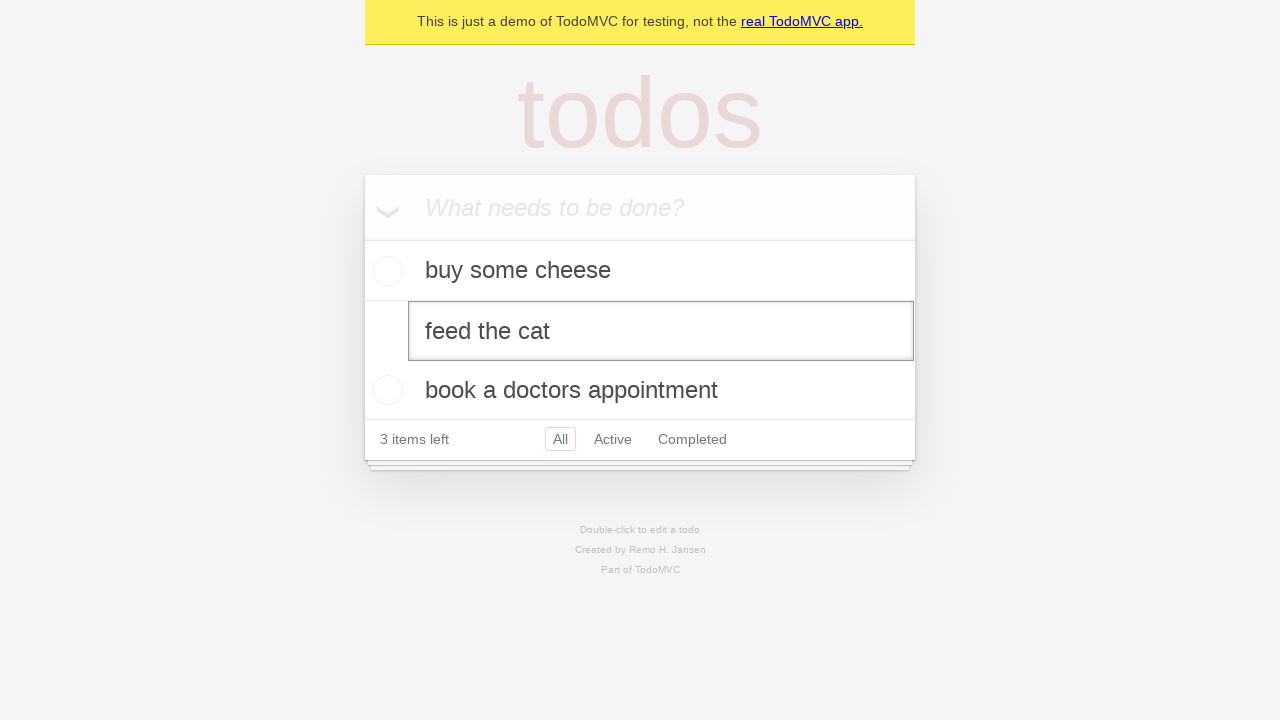

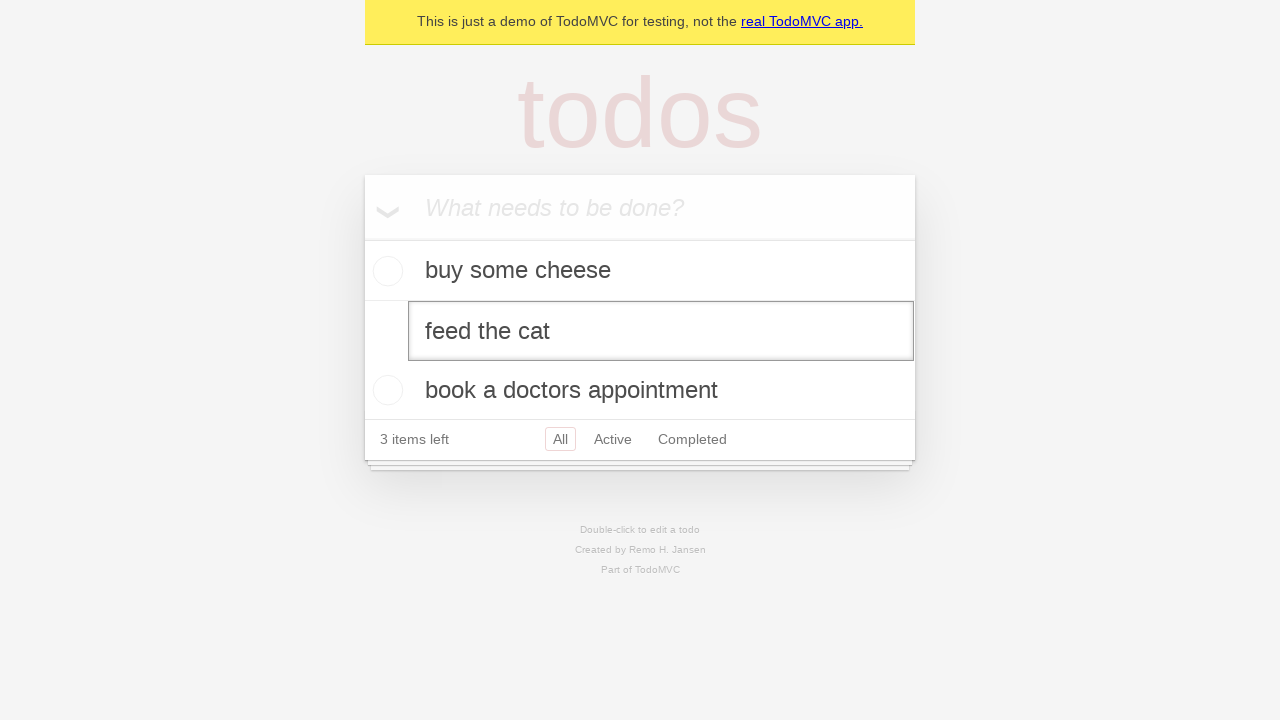